Tests window switching functionality by opening a new window, clicking a link in it, then returning to the parent window and filling a form field

Starting URL: https://www.letskodeit.com/practice

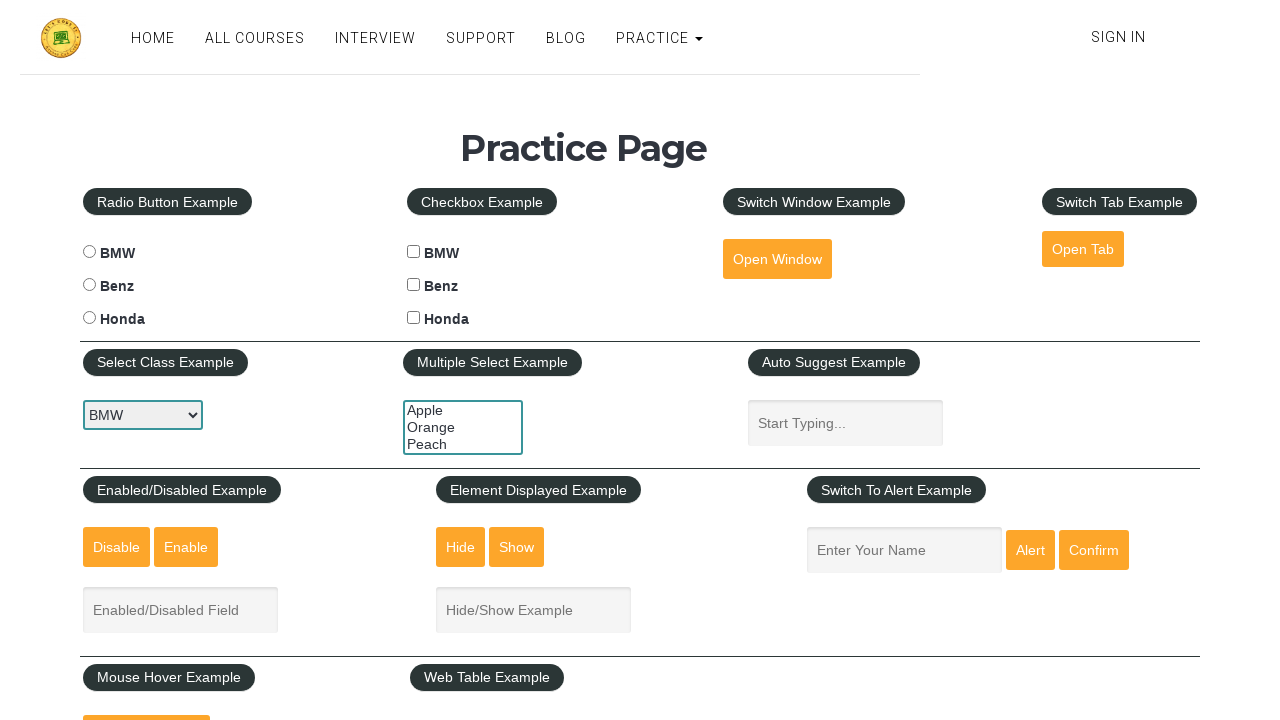

Stored parent window reference
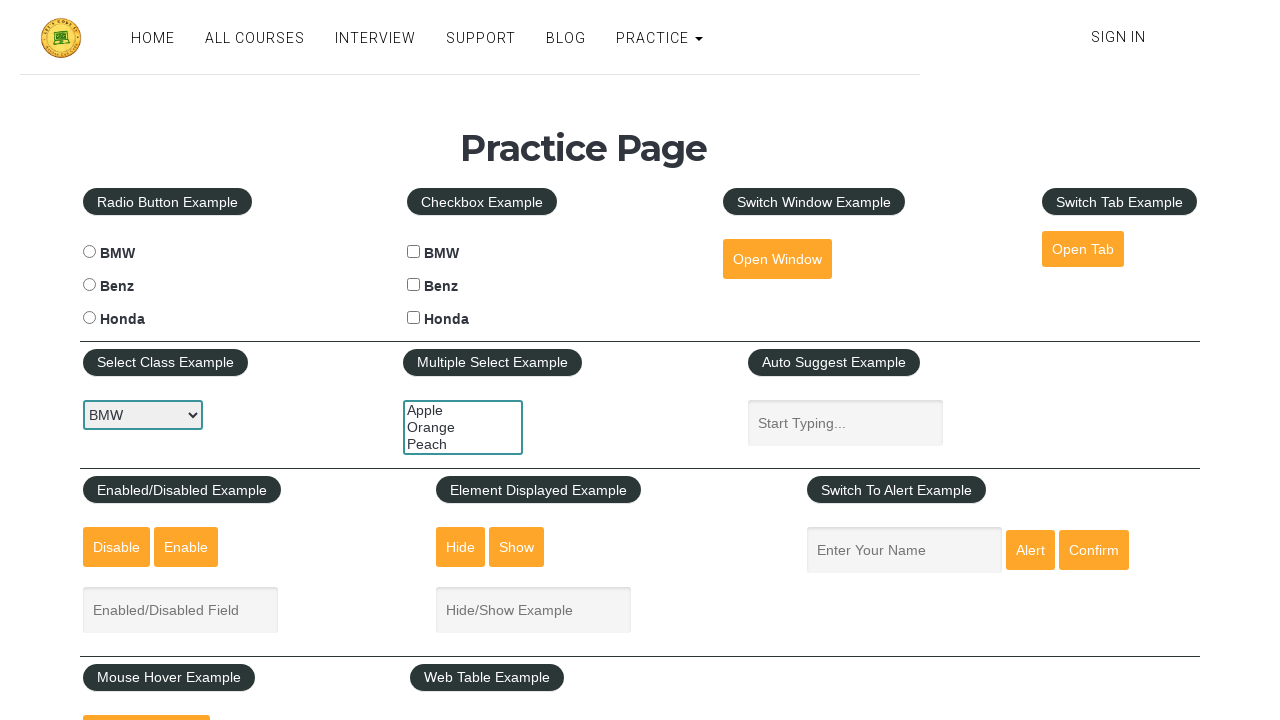

Clicked open window button and new window opened at (777, 259) on #openwindow
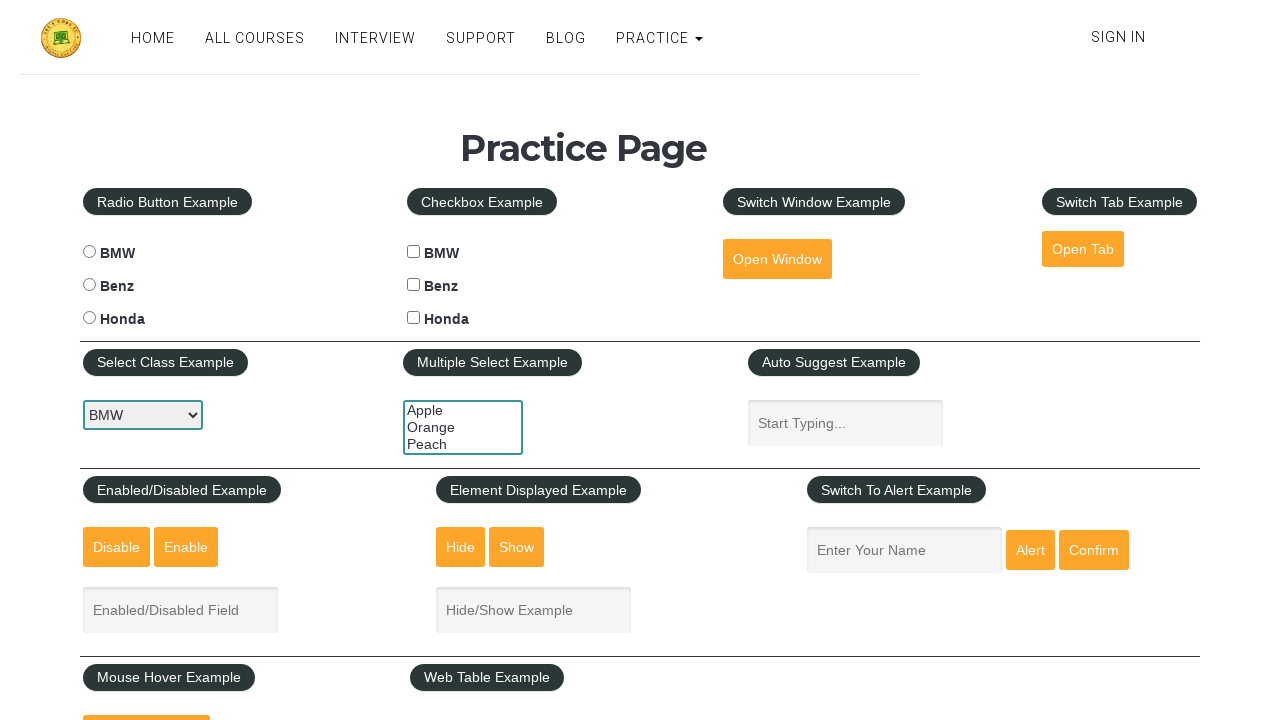

Captured reference to new window
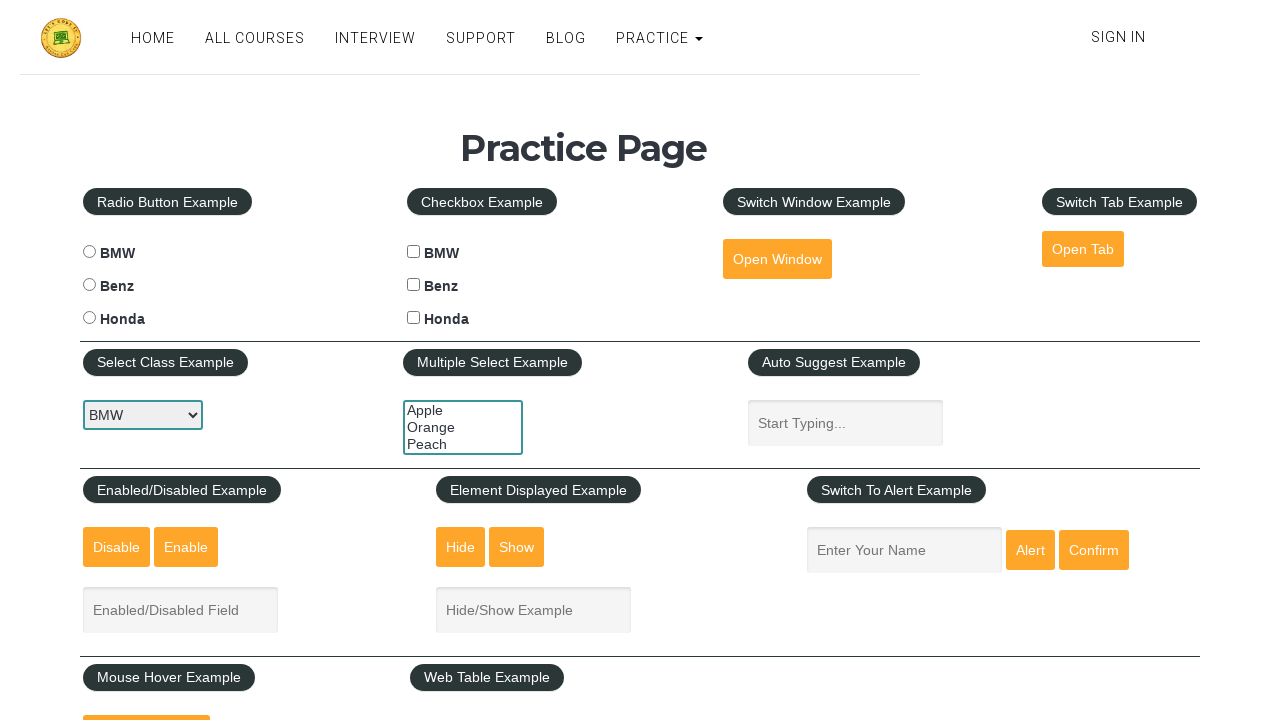

Clicked Sign In link in new window at (1112, 35) on xpath=//a[normalize-space()='Sign In']
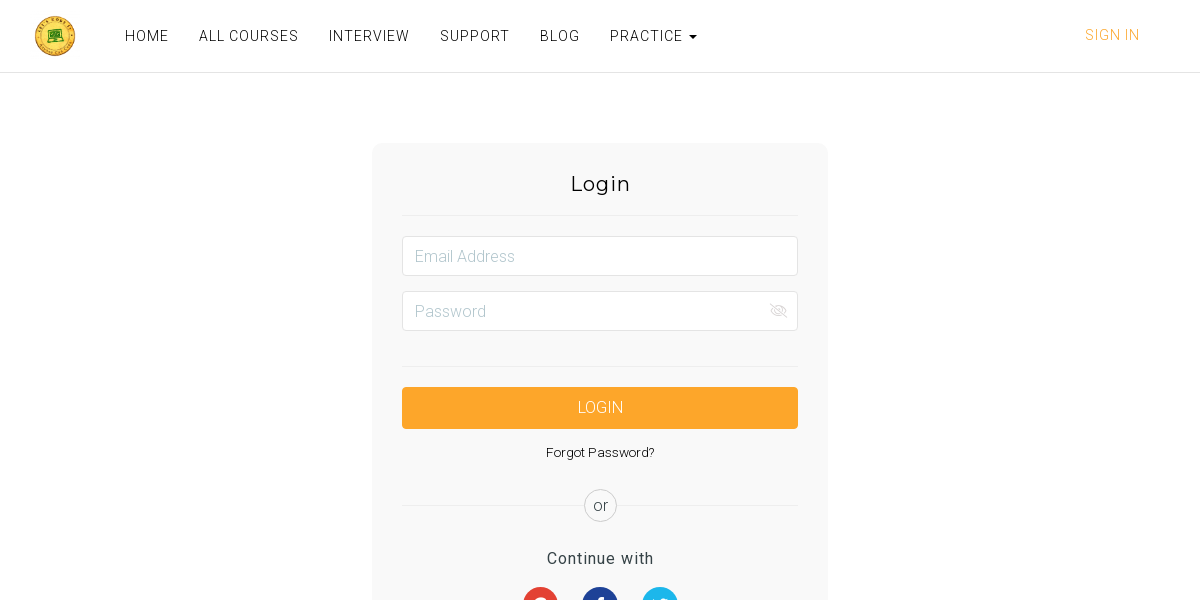

Closed new window
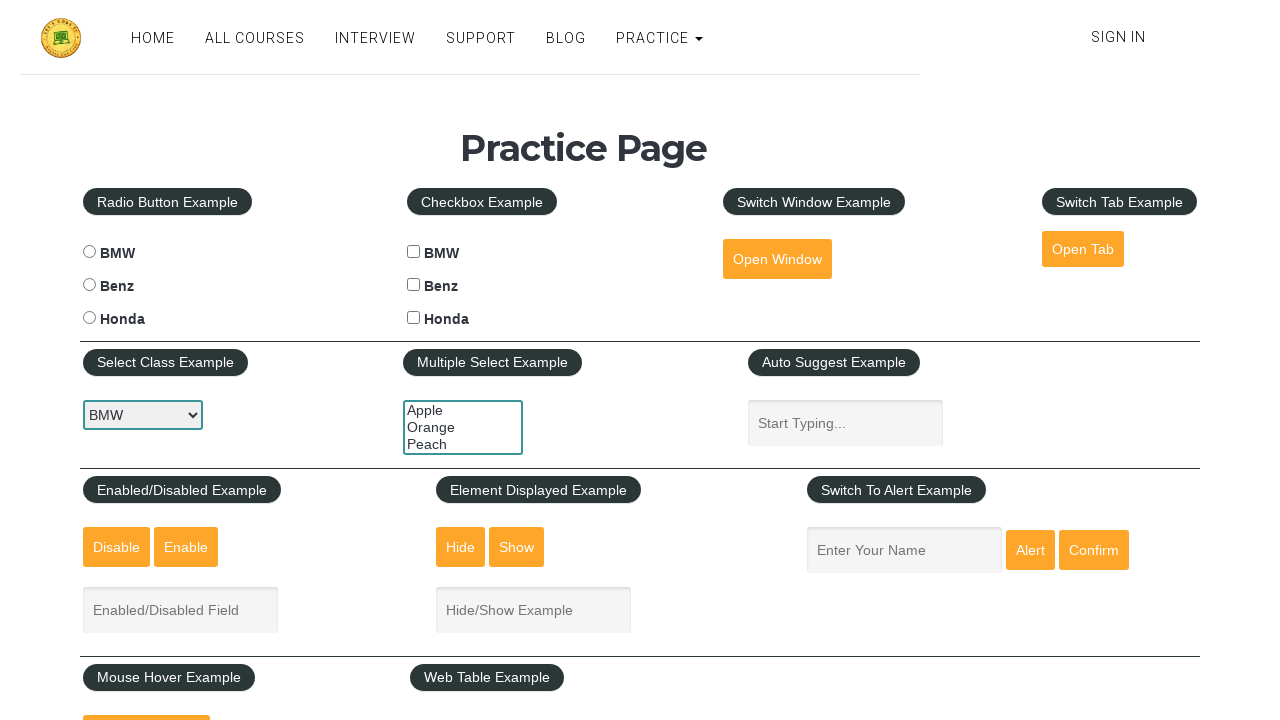

Filled name field with 'Jay' in parent window on #name
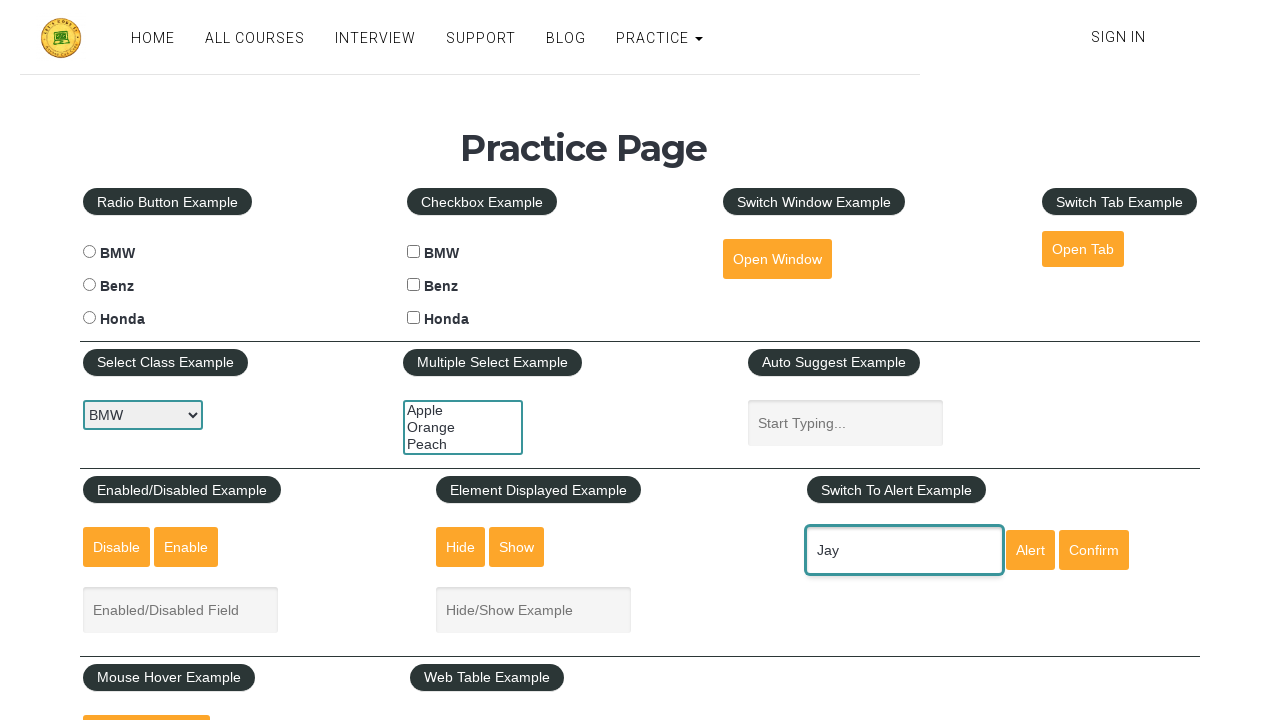

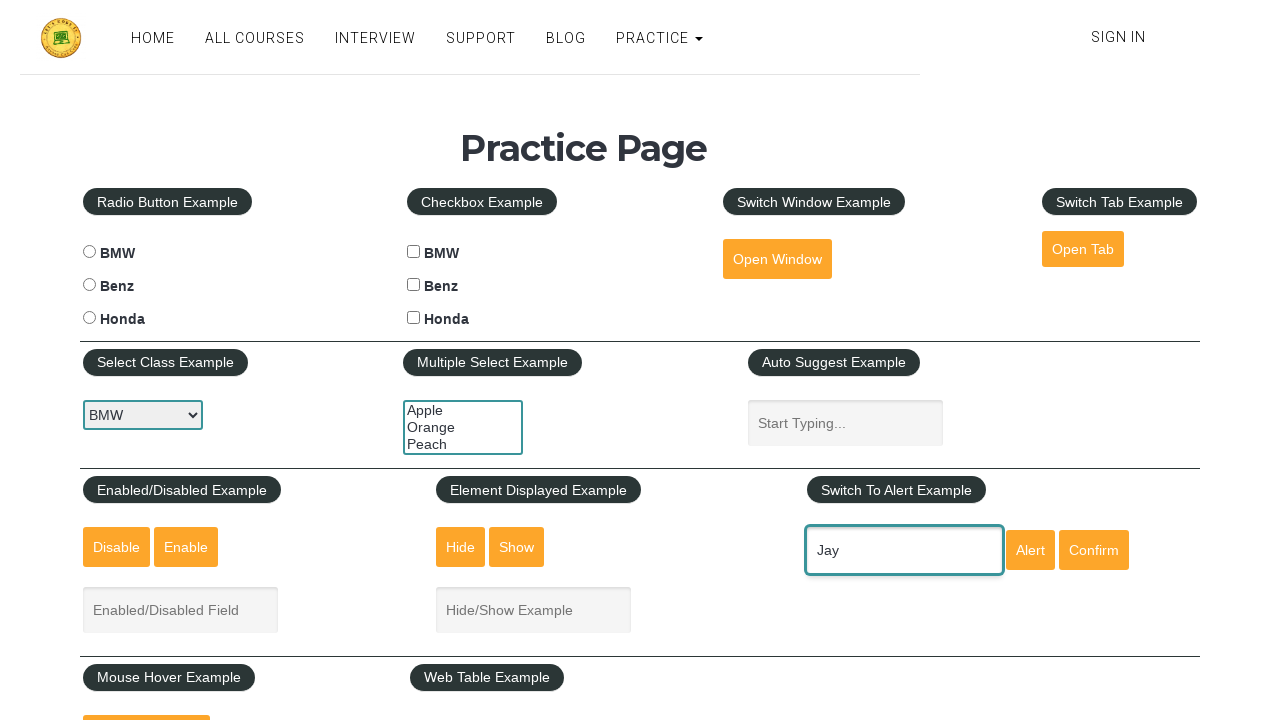